Tests that todo data persists after page reload

Starting URL: https://demo.playwright.dev/todomvc

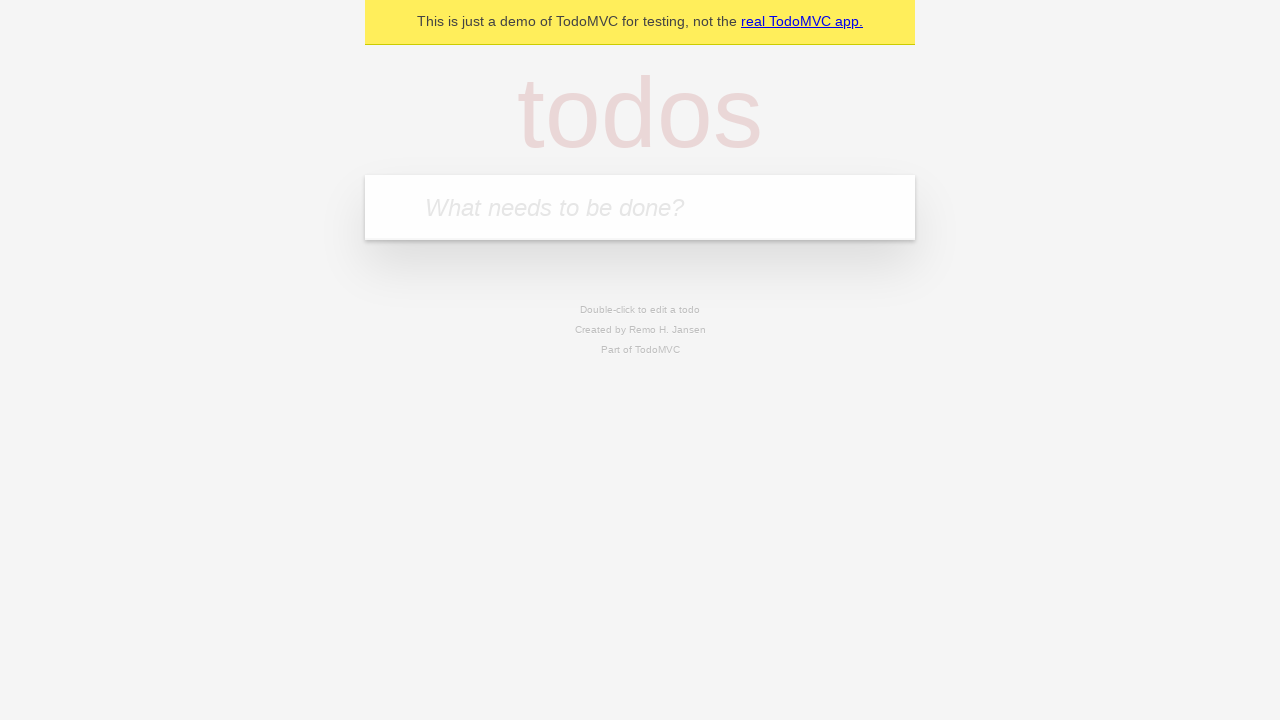

Filled todo input with 'buy some cheese' on internal:attr=[placeholder="What needs to be done?"i]
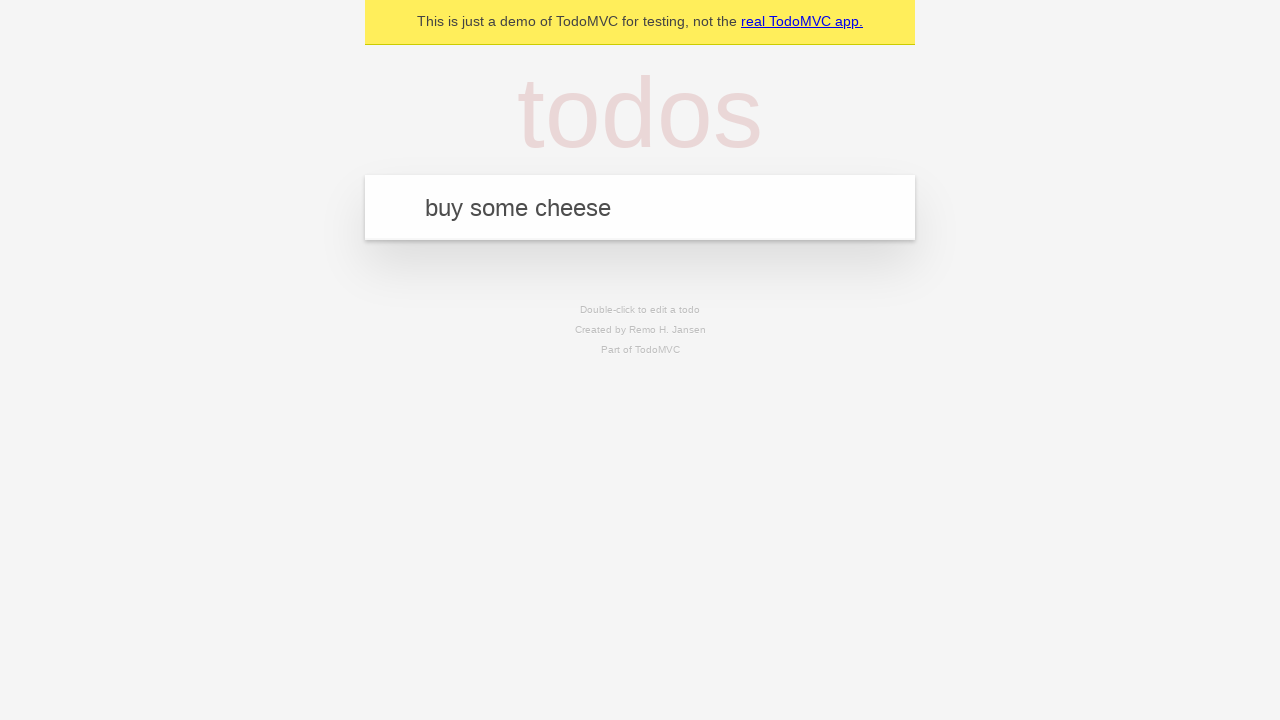

Pressed Enter to create todo 'buy some cheese' on internal:attr=[placeholder="What needs to be done?"i]
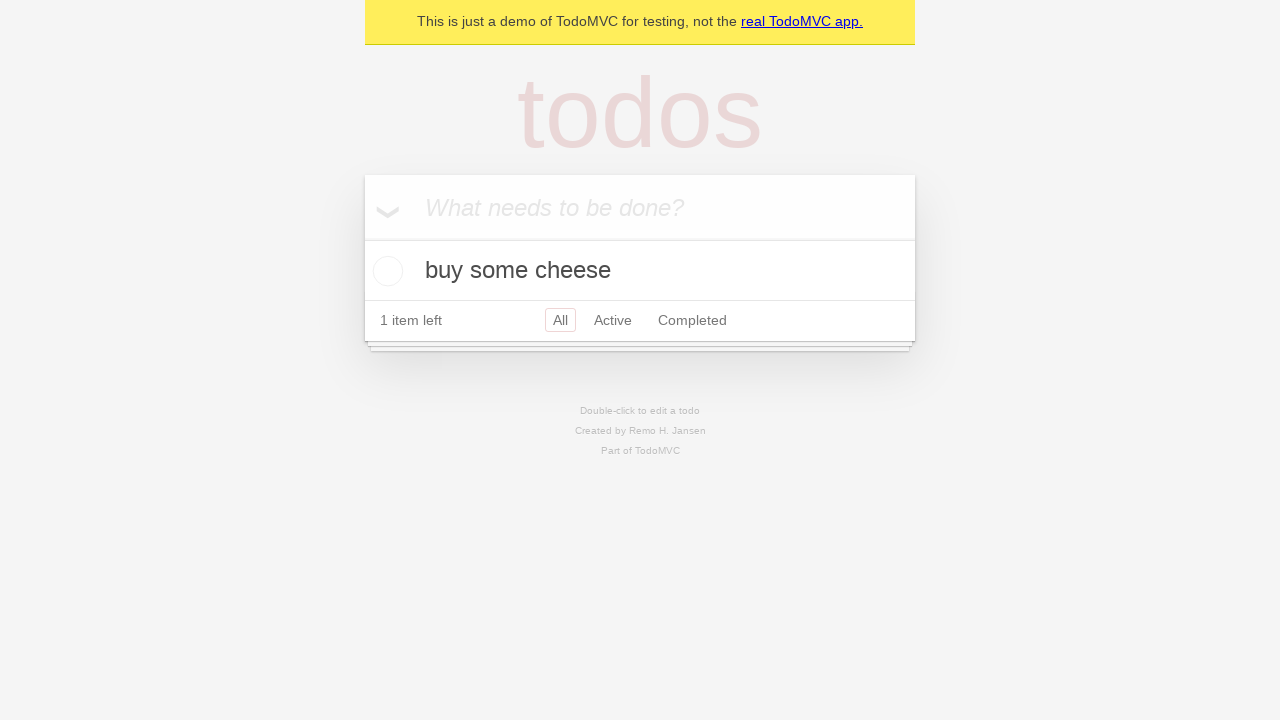

Filled todo input with 'feed the cat' on internal:attr=[placeholder="What needs to be done?"i]
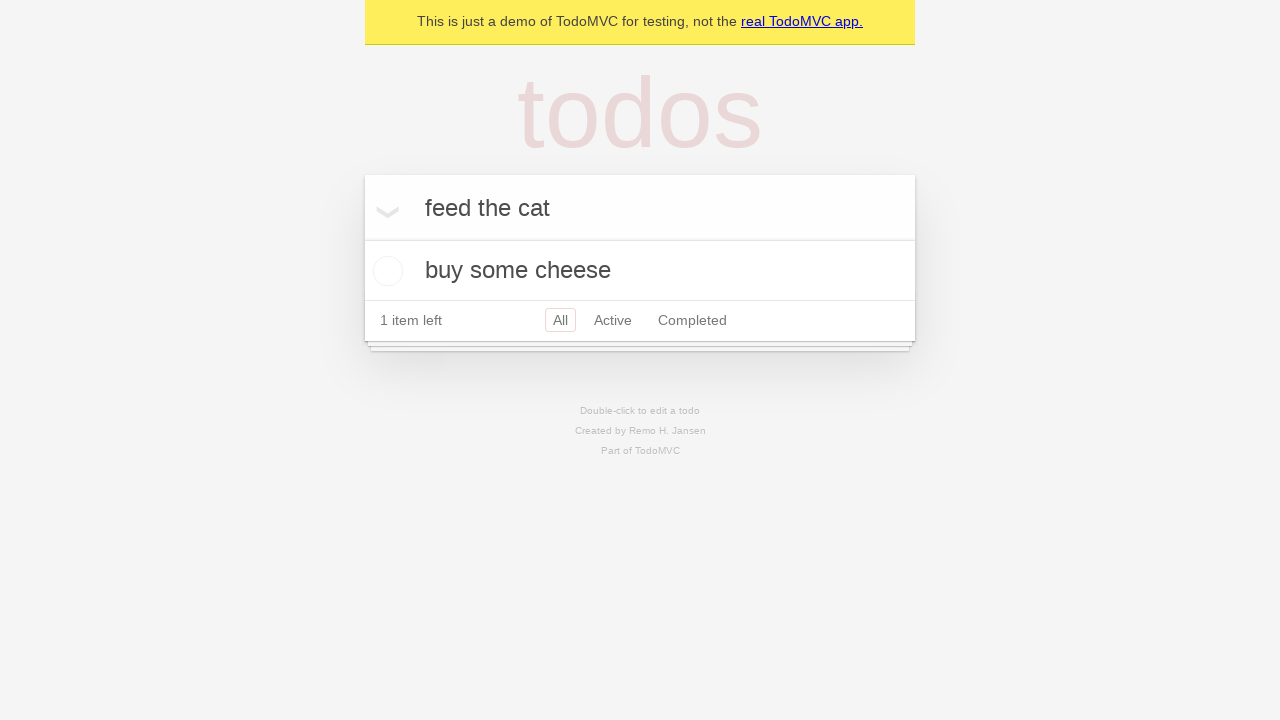

Pressed Enter to create todo 'feed the cat' on internal:attr=[placeholder="What needs to be done?"i]
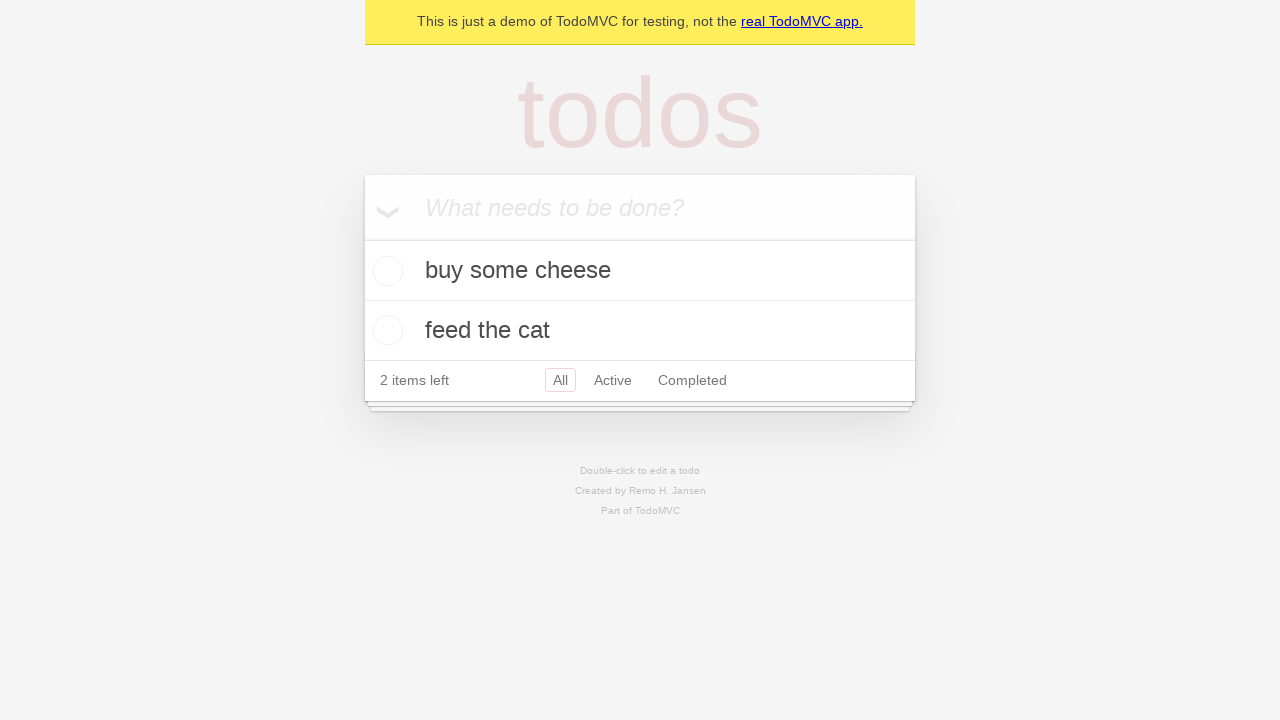

Retrieved all todo items
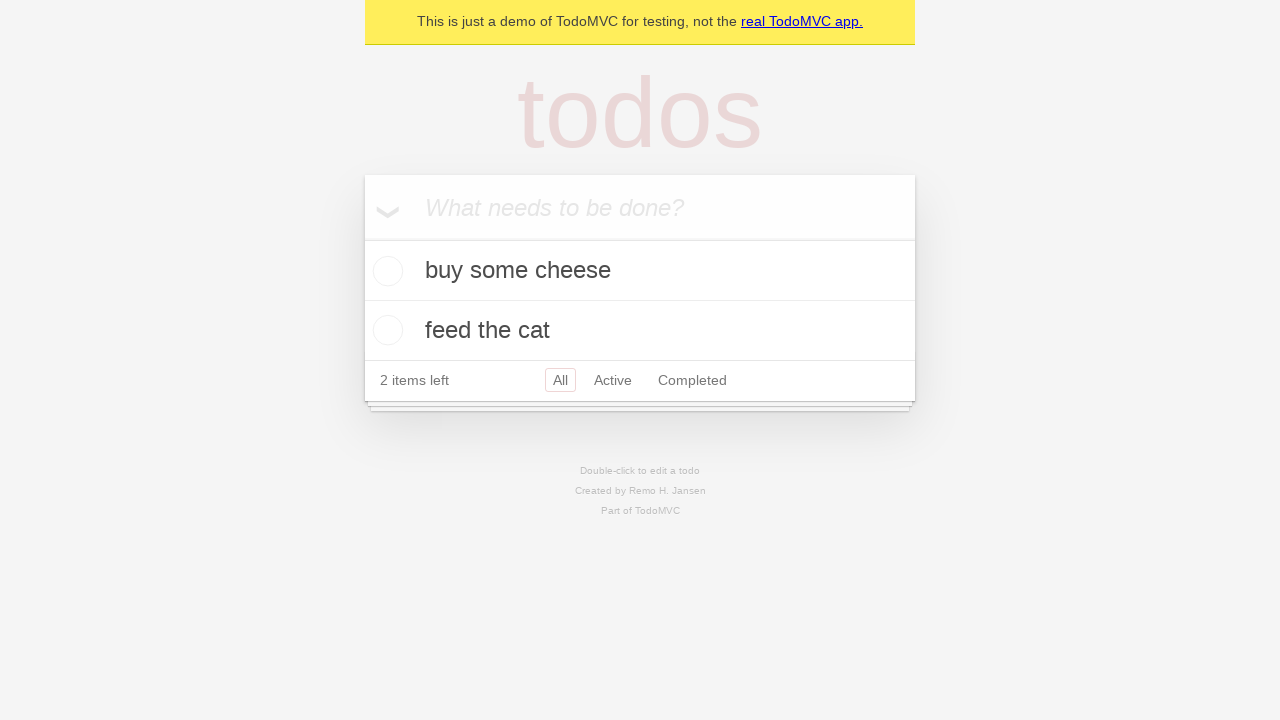

Retrieved checkbox for first todo item
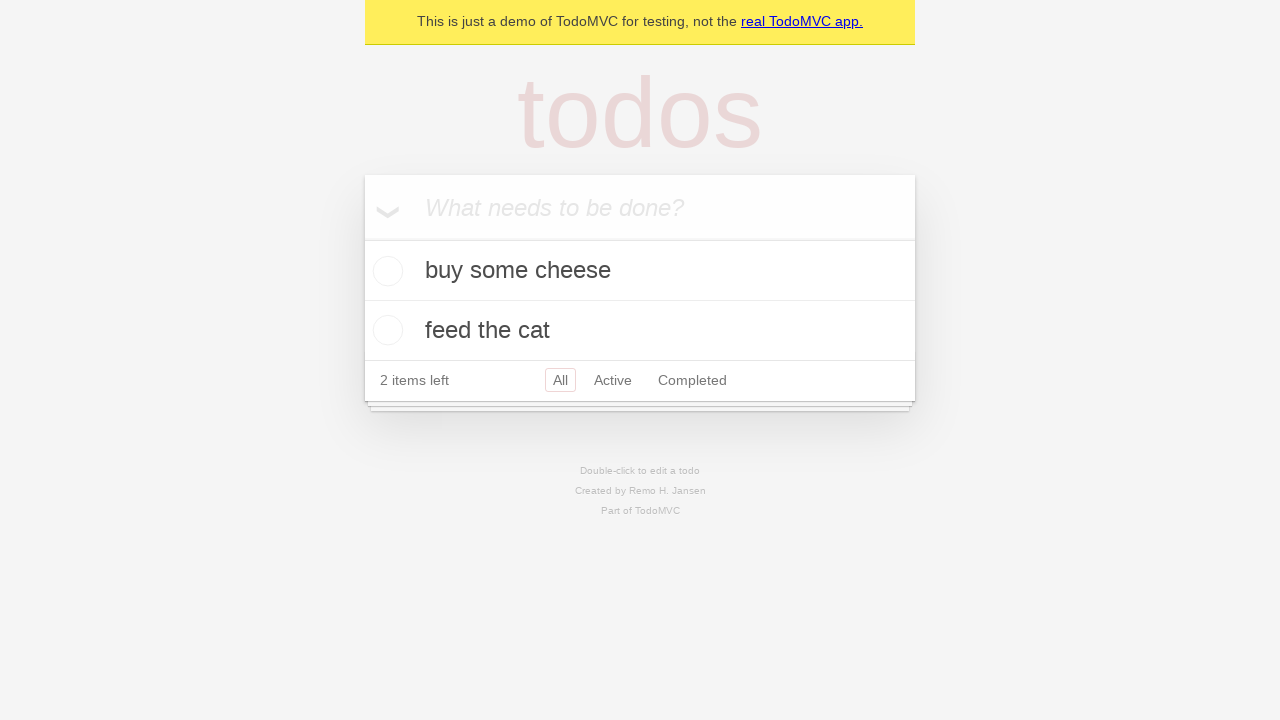

Checked the first todo item at (385, 271) on internal:testid=[data-testid="todo-item"s] >> nth=0 >> internal:role=checkbox
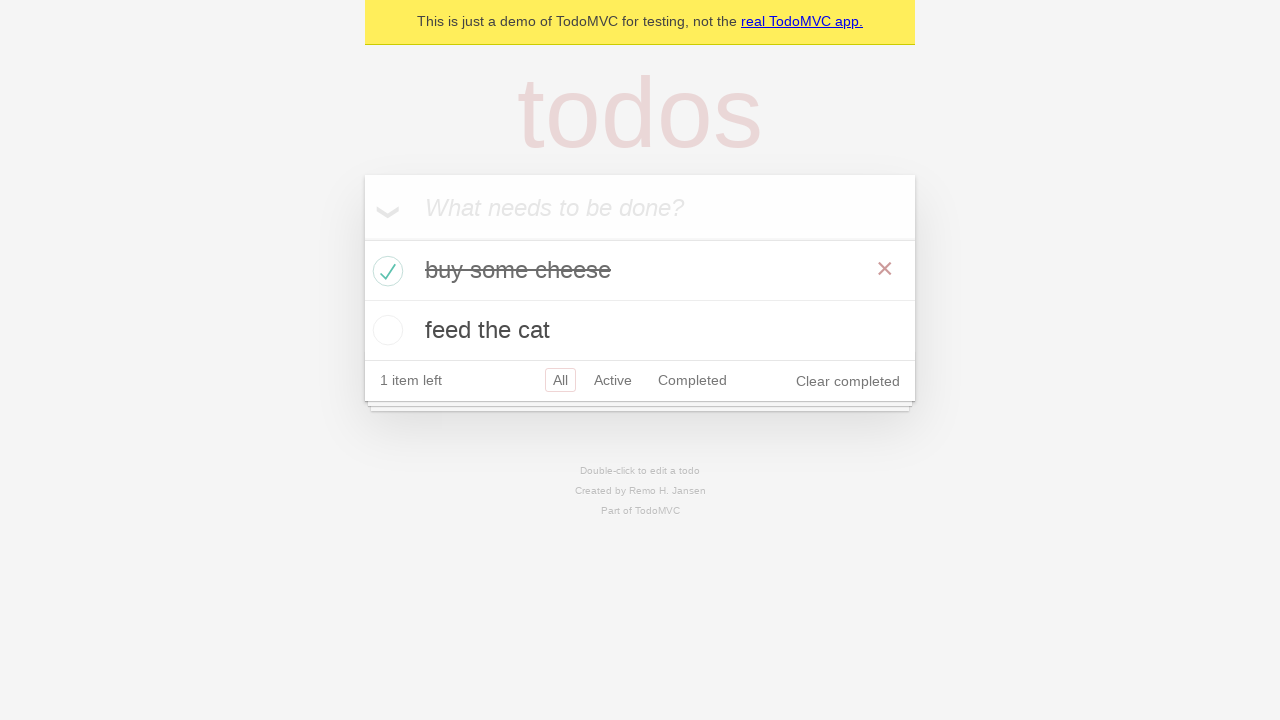

Waited for todo completion state to persist in localStorage
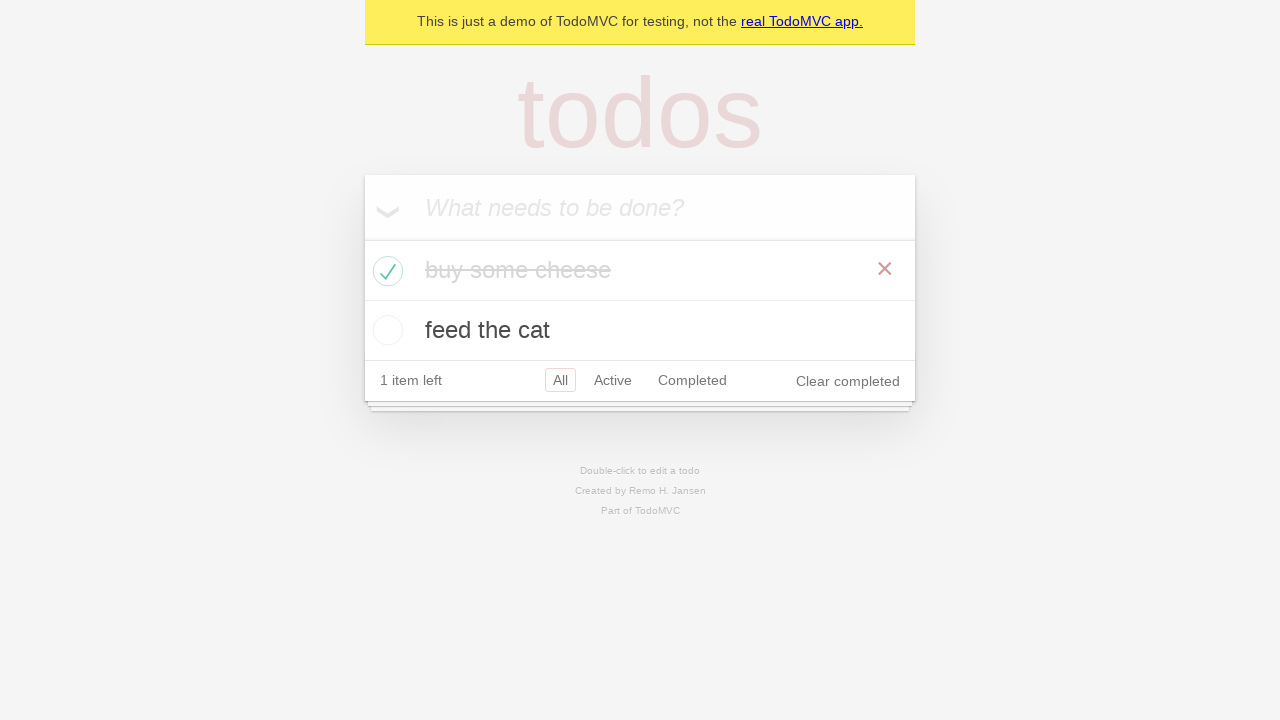

Reloaded the page to test data persistence
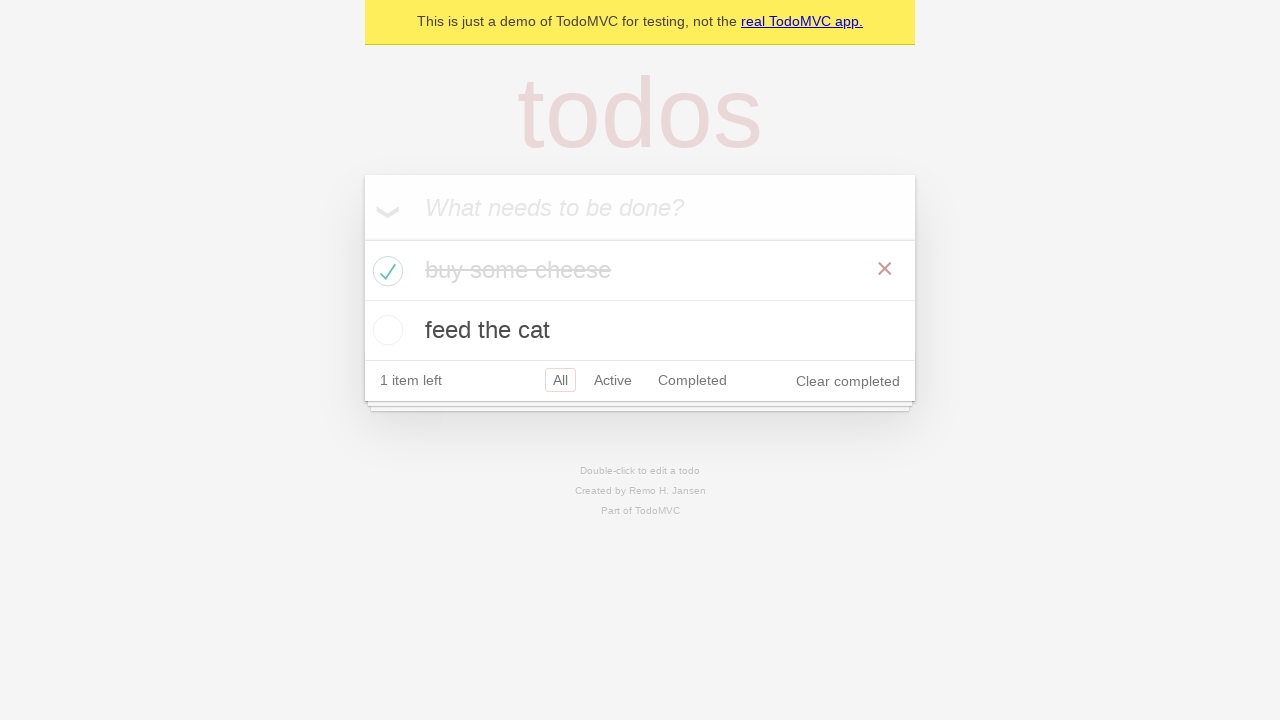

Todo items loaded after page reload
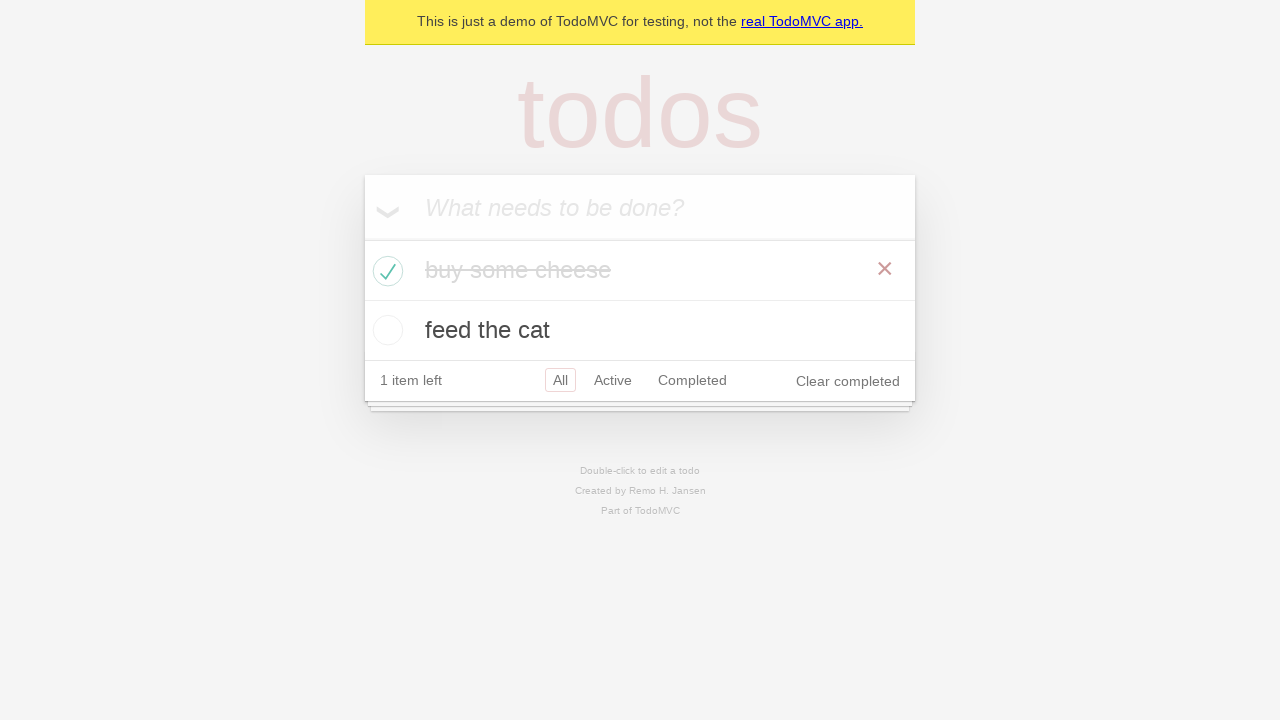

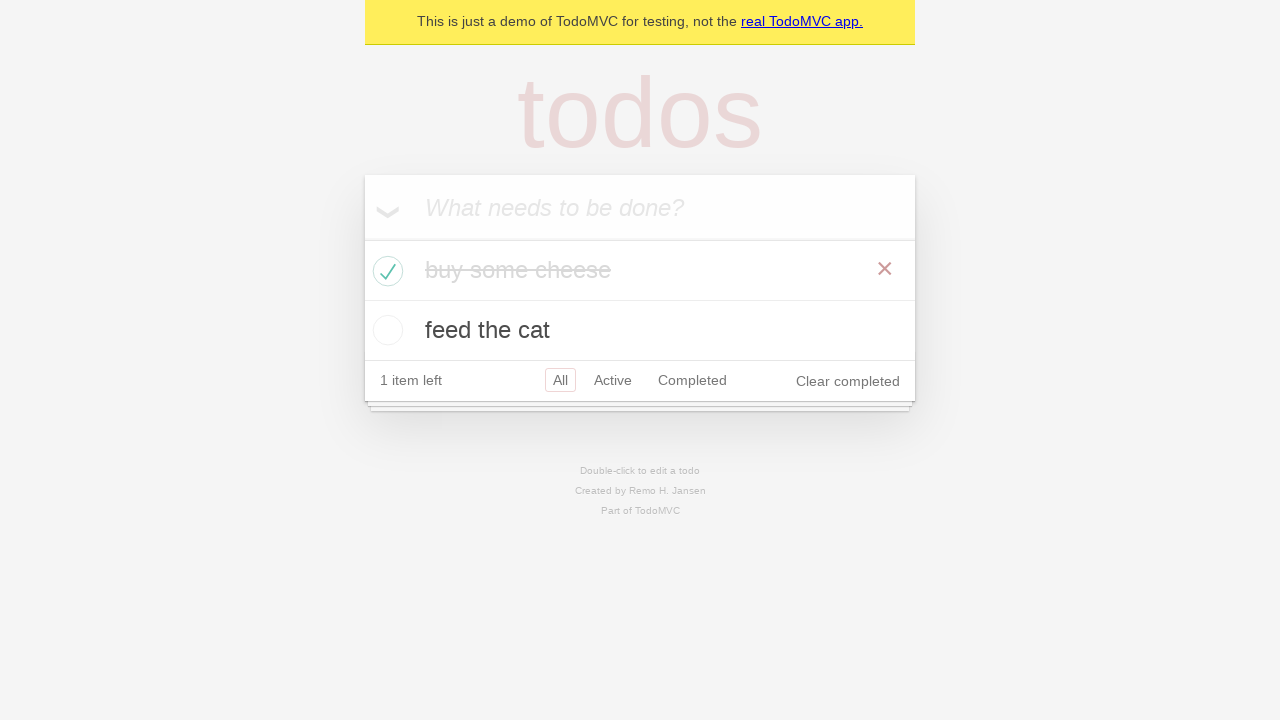